Navigates through documentation to the Test repository section

Starting URL: https://zebrunner.com/documentation/

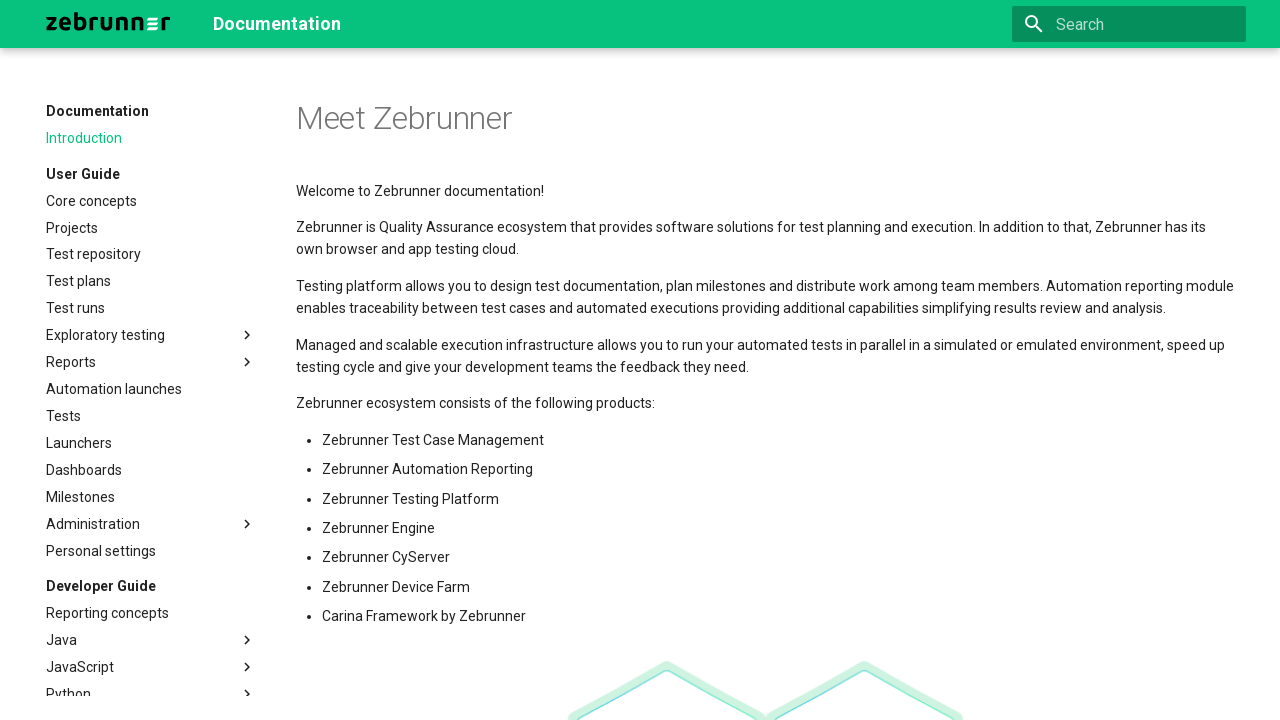

Clicked on Core concepts link at (151, 201) on text='Core concepts'
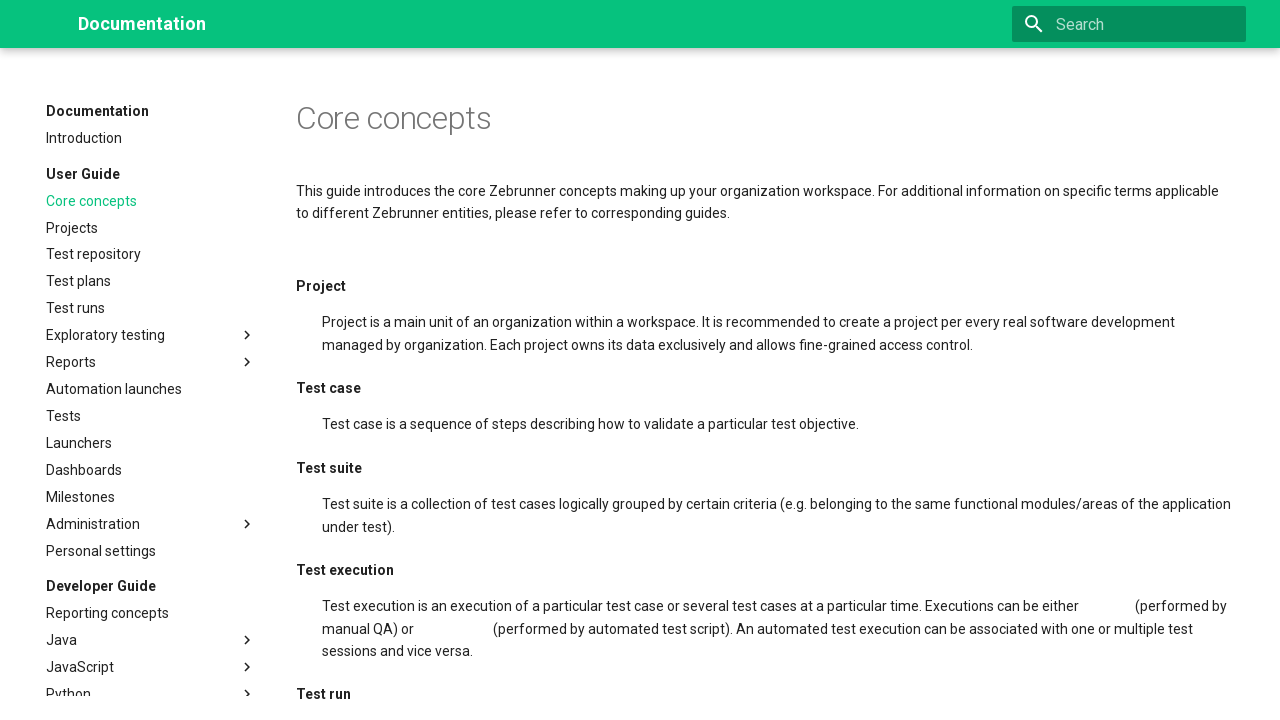

Scrolled to bottom of page
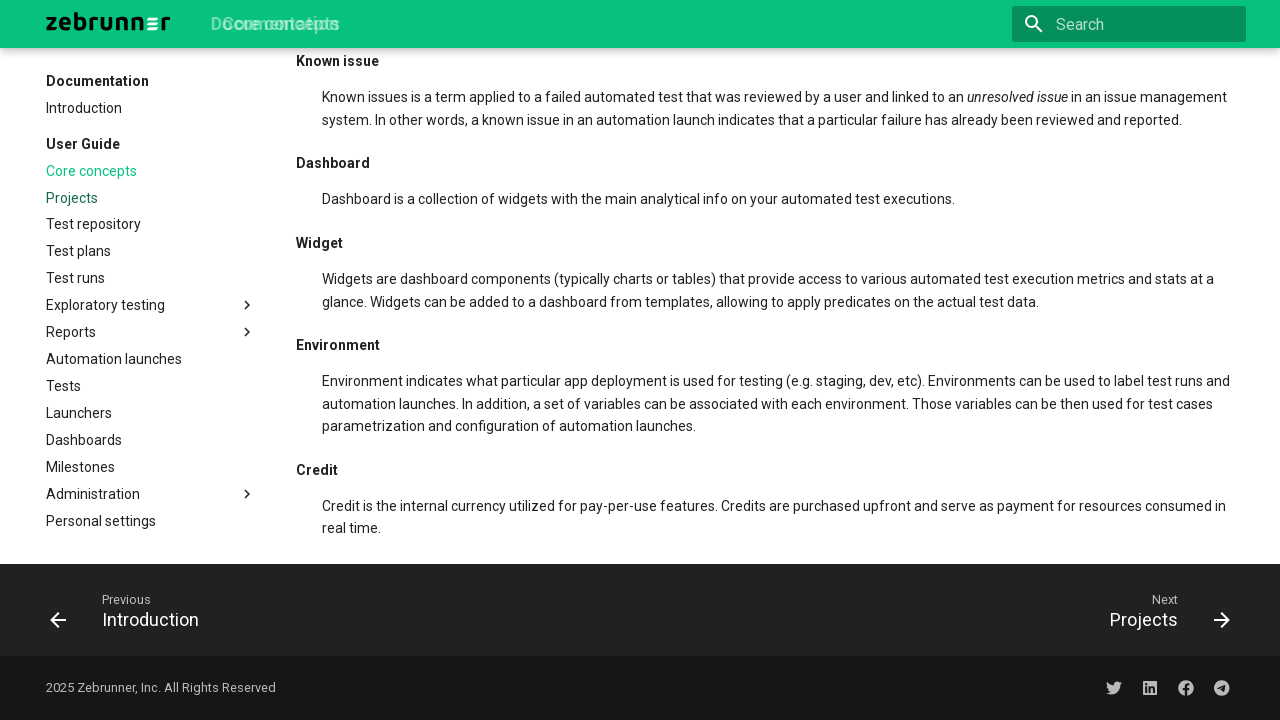

Clicked on Projects link at (151, 198) on text='Projects'
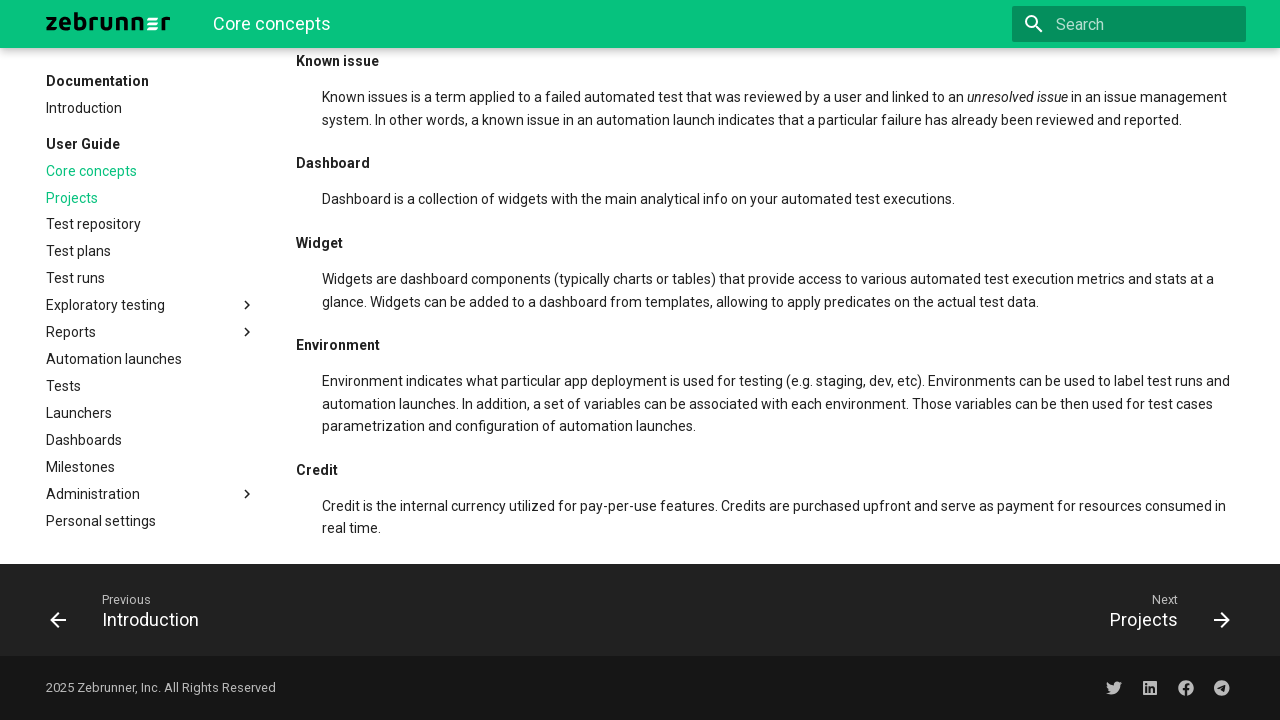

Clicked on Test repository link at (151, 255) on text='Test repository'
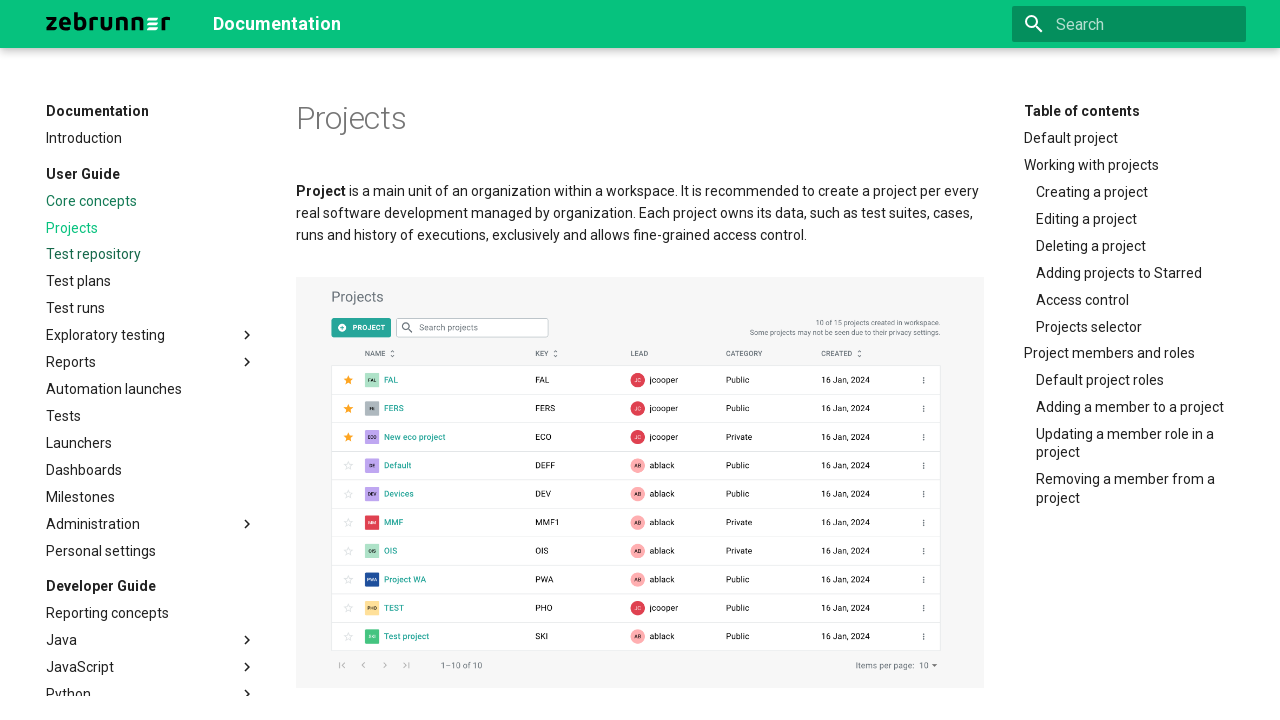

Scrolled to bottom of Test repository page
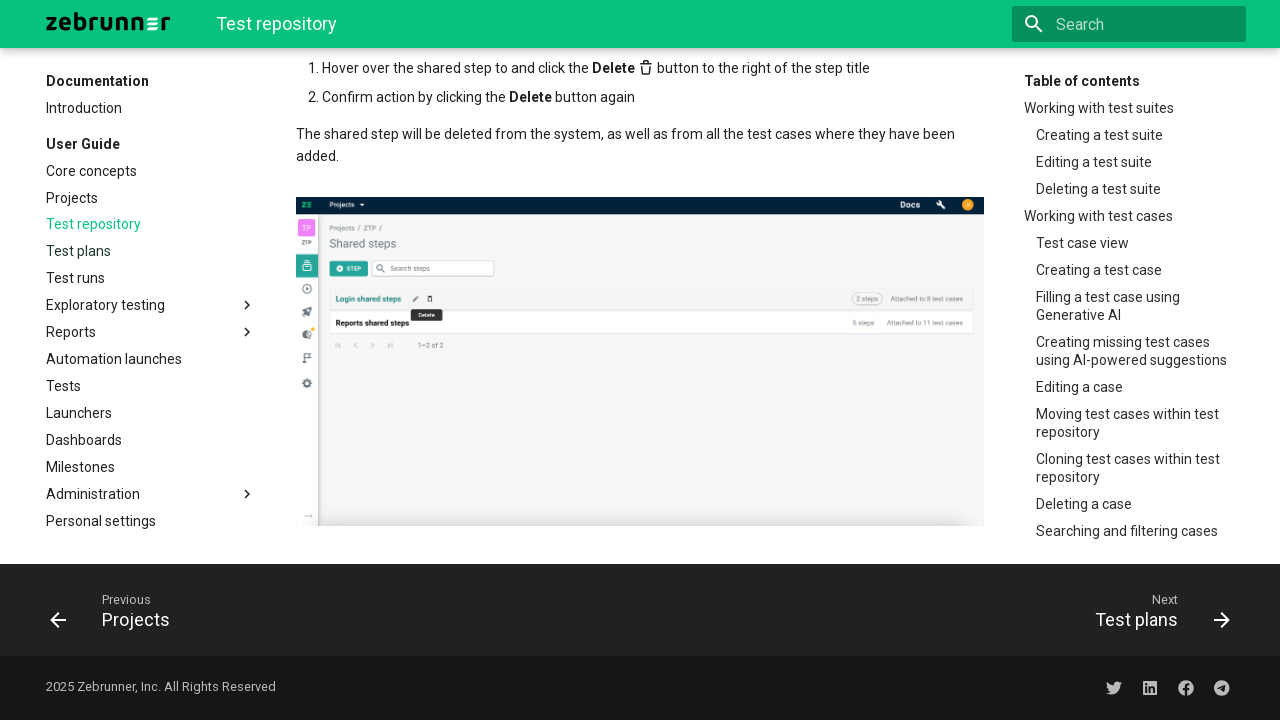

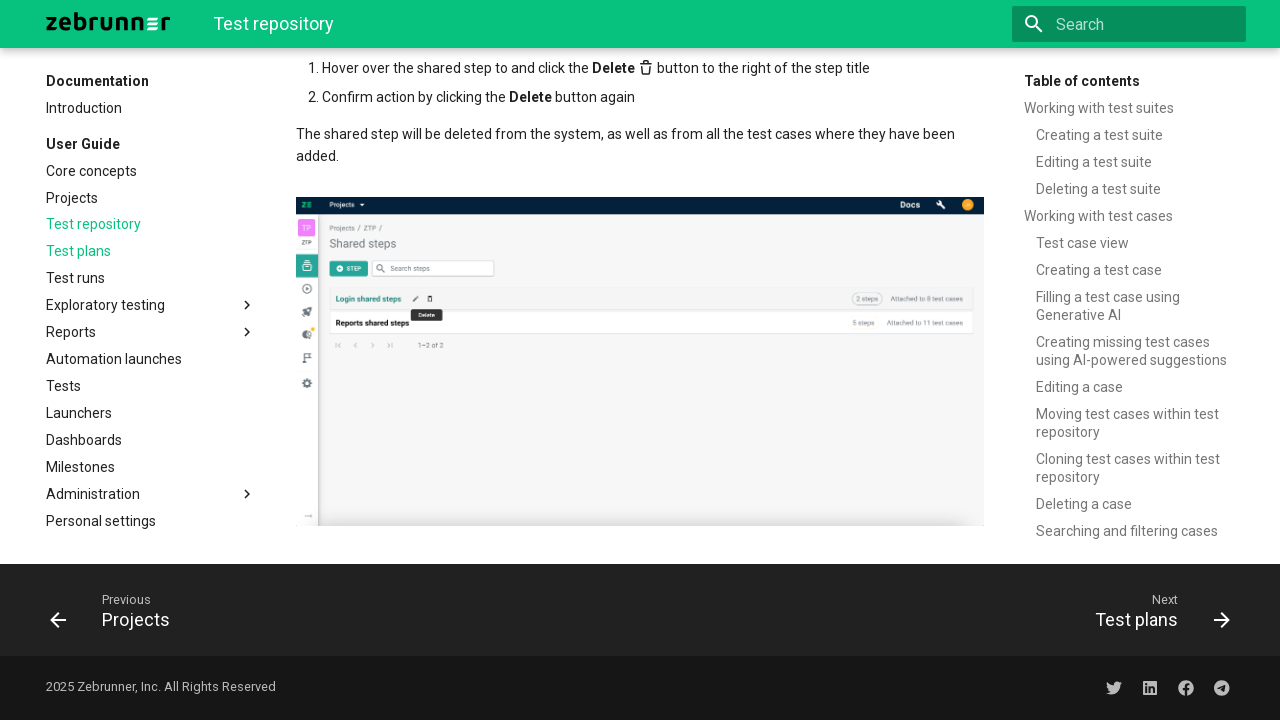